Tests a simple greeting form by entering a name in the username field, clicking the submit button, and verifying the greeting message is displayed correctly.

Starting URL: https://safatelli.github.io/tp-test-logiciel/assets/hello.html

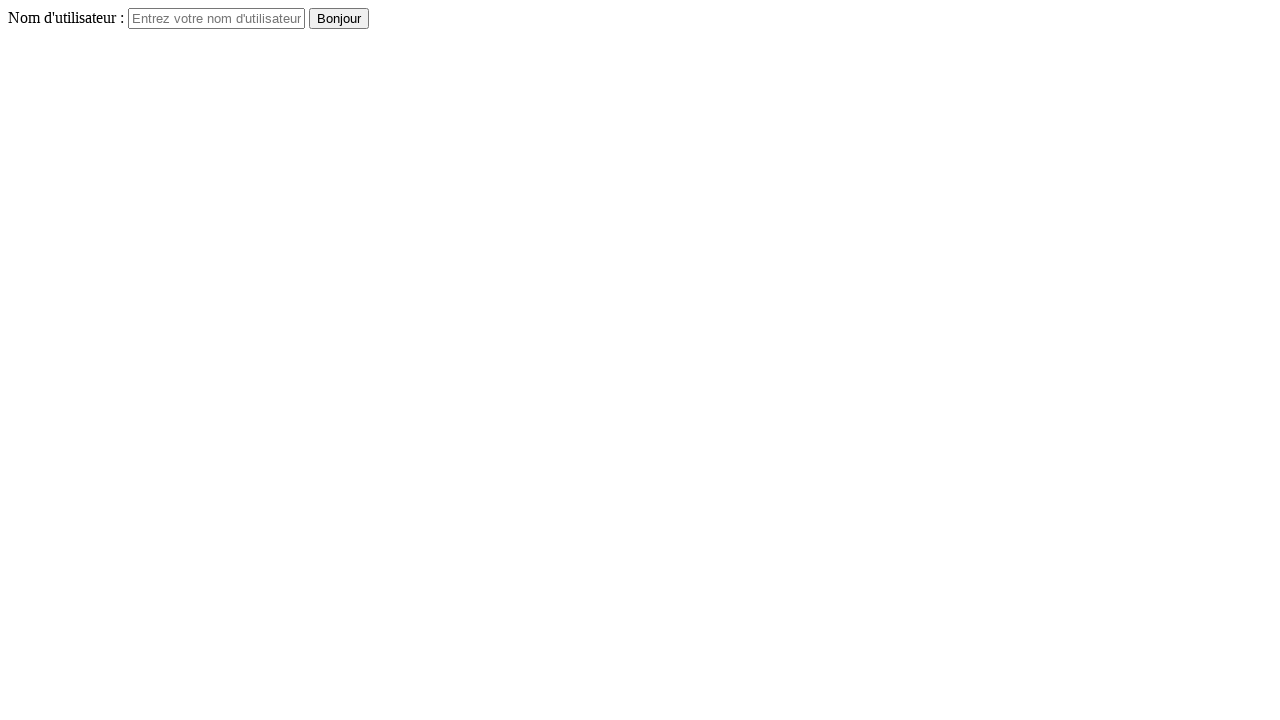

Clicked on the username input field at (216, 18) on #username
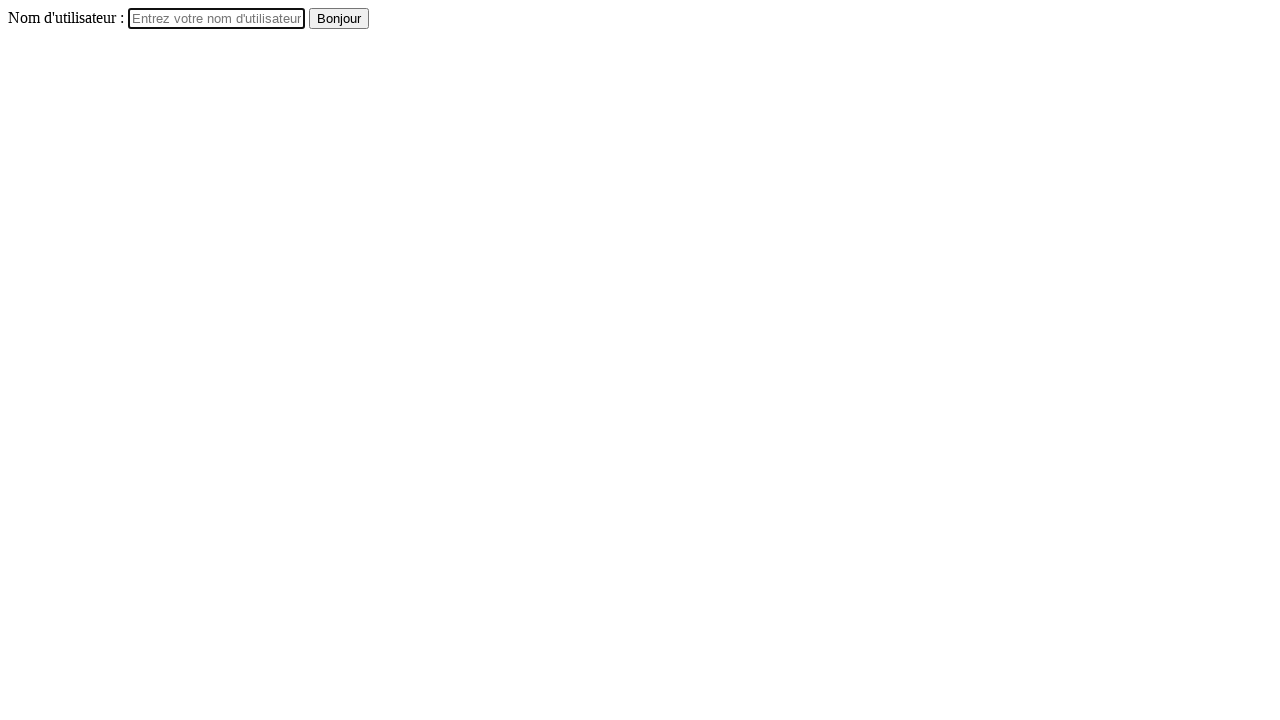

Entered 'Ellouze Guedidi Boussaid' in the username field on #username
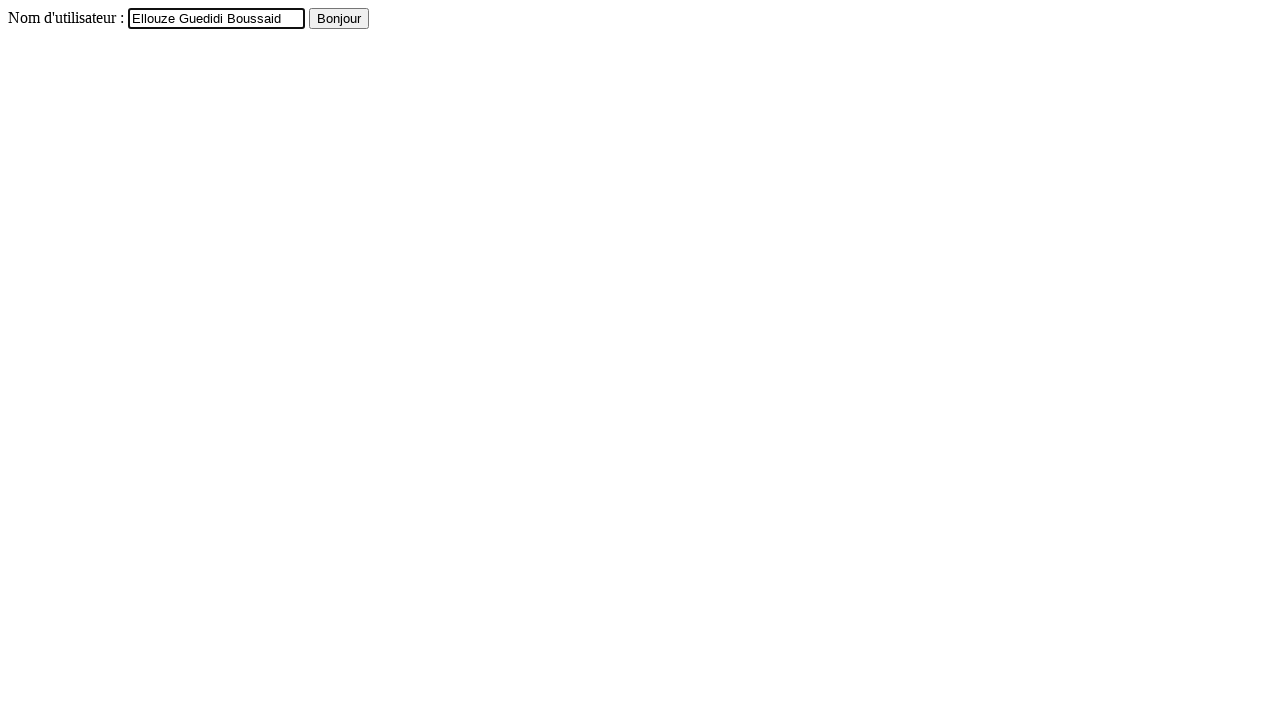

Clicked the submit button at (339, 18) on button
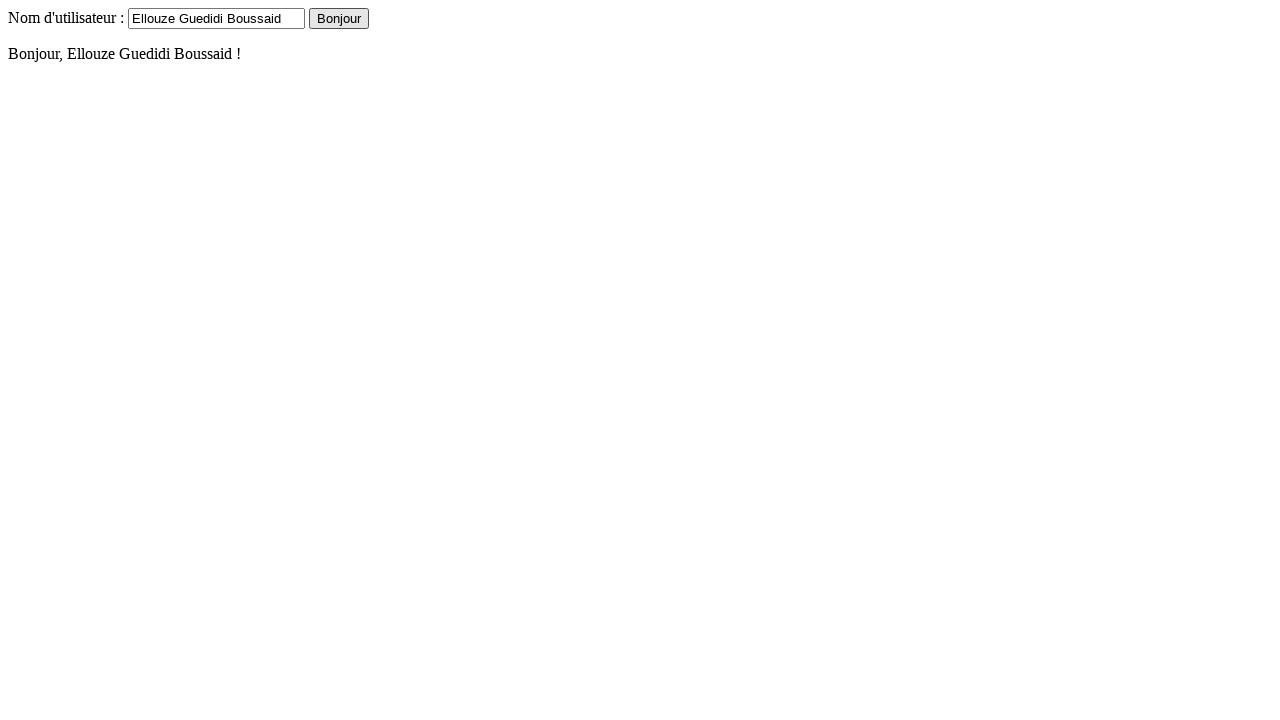

Greeting message appeared on the page
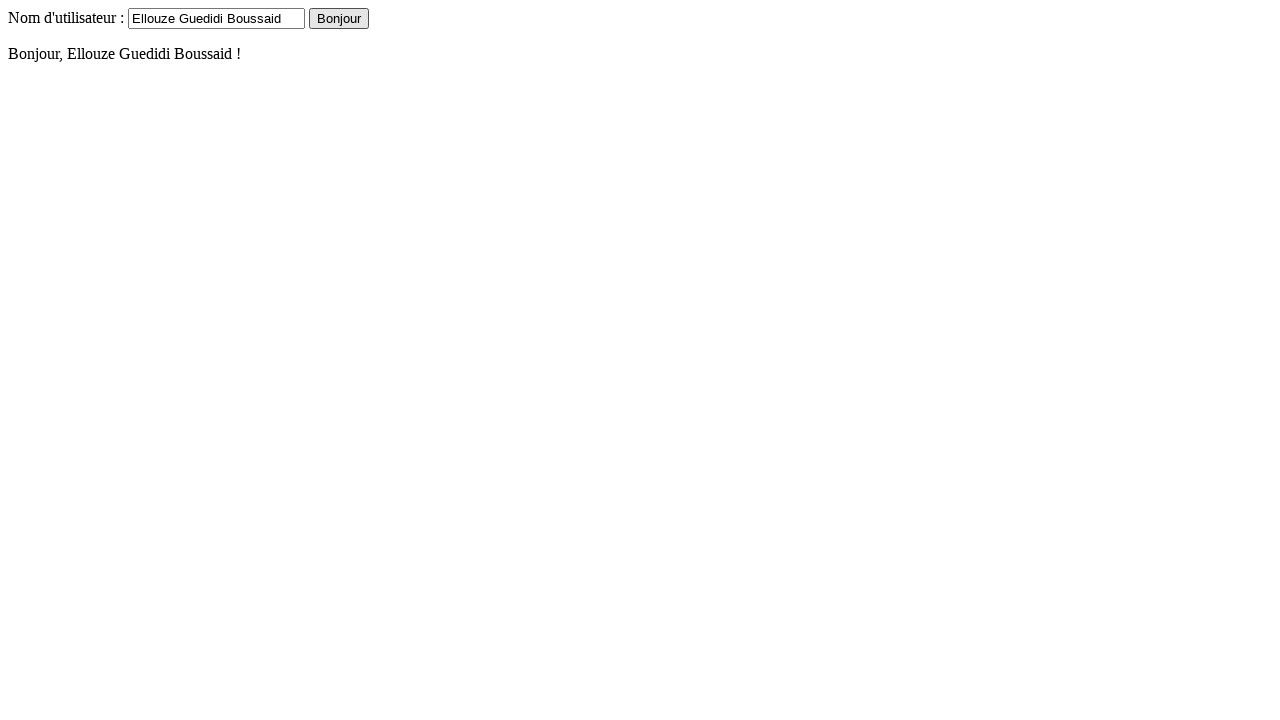

Verified greeting message displays correctly: 'Bonjour, Ellouze Guedidi Boussaid !'
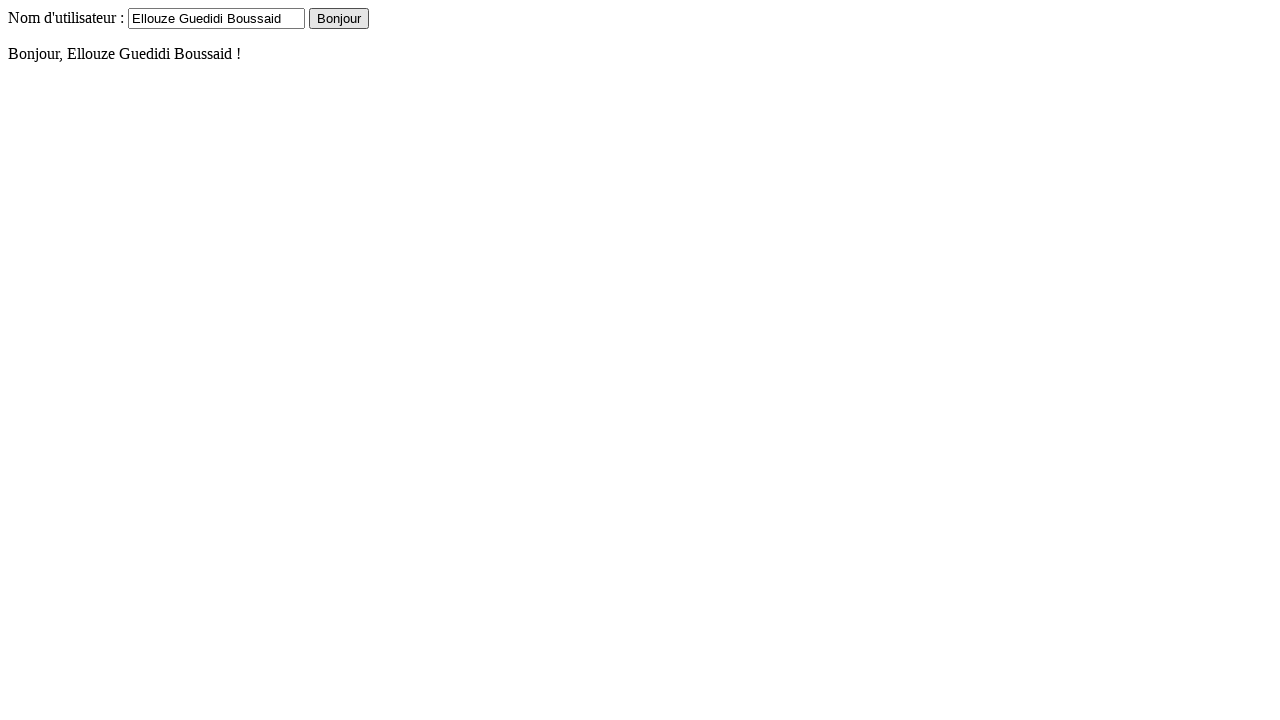

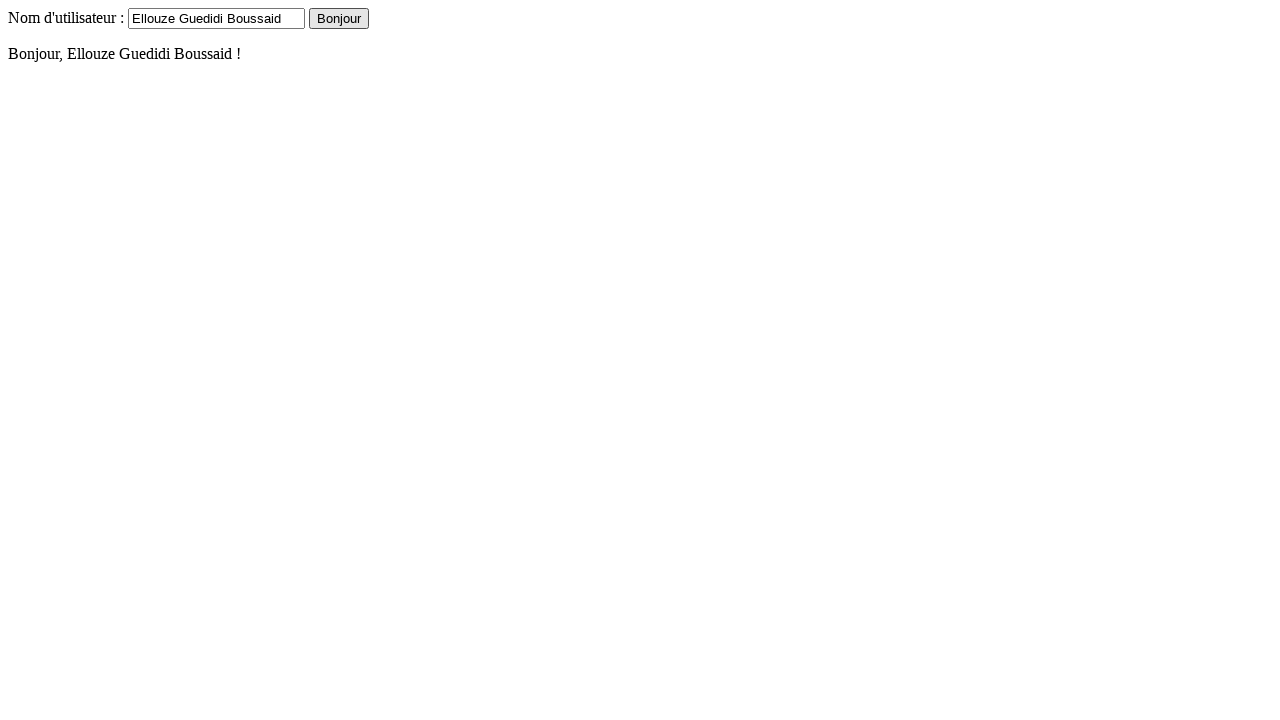